Tests invalid login by clicking the login button without entering credentials and verifying error message appears

Starting URL: https://the-internet.herokuapp.com

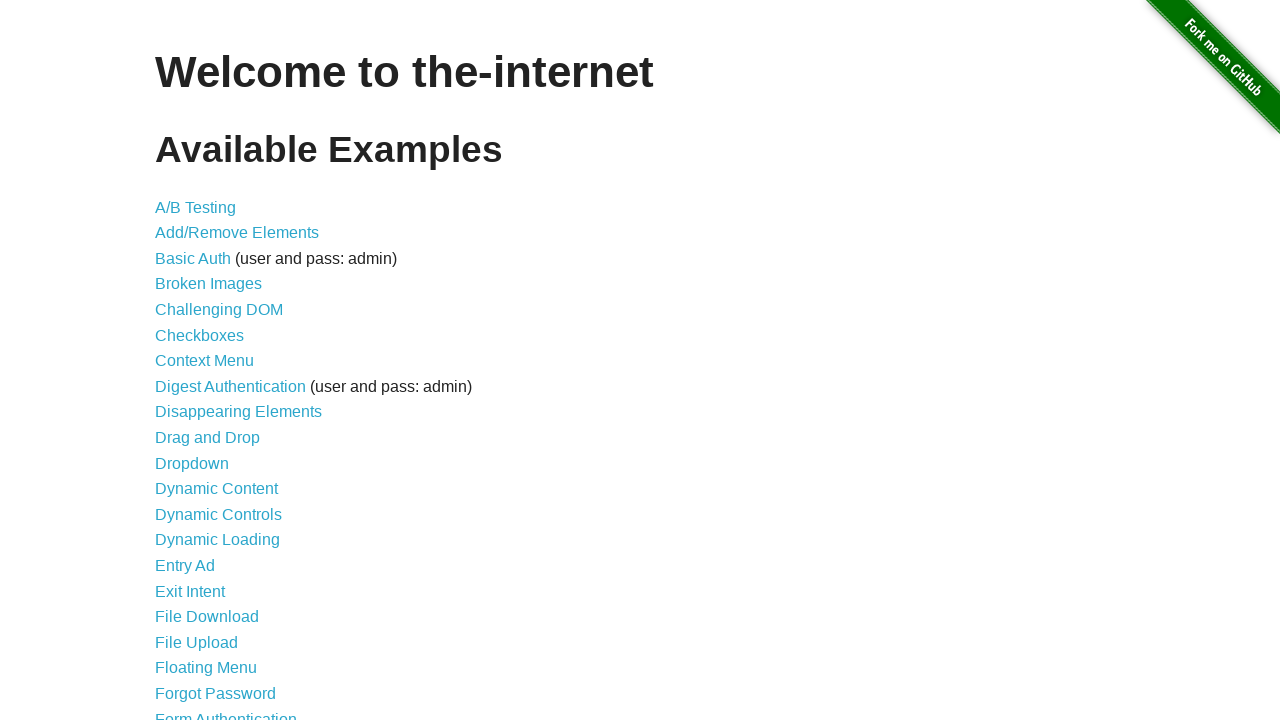

Clicked on Form Authentication link at (226, 712) on text=Form Authentication
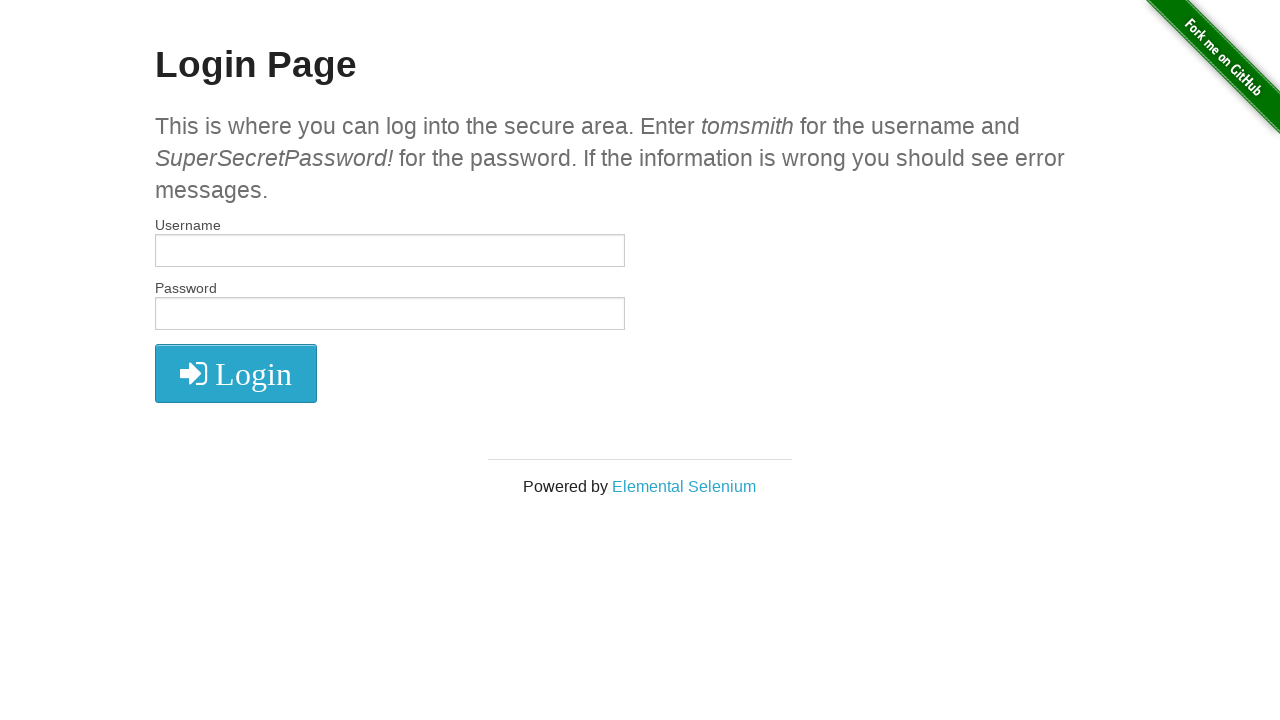

Clicked login button without entering credentials at (236, 373) on .radius
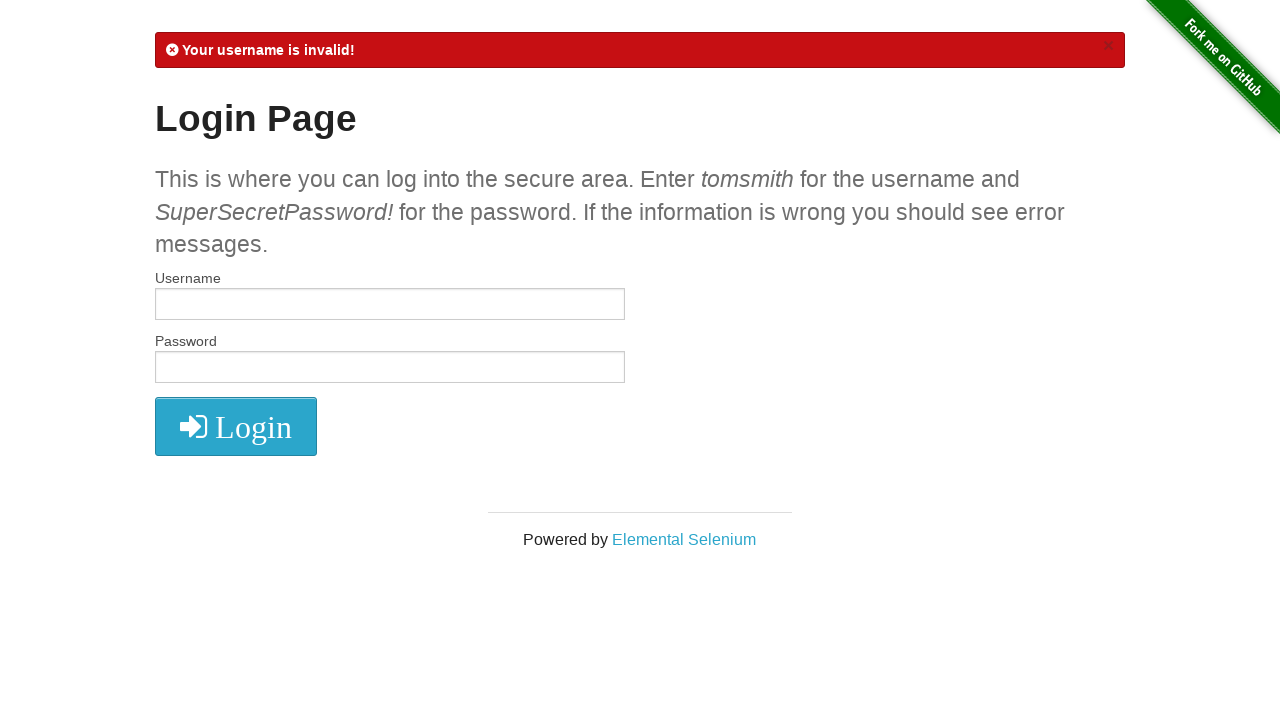

Located error message element
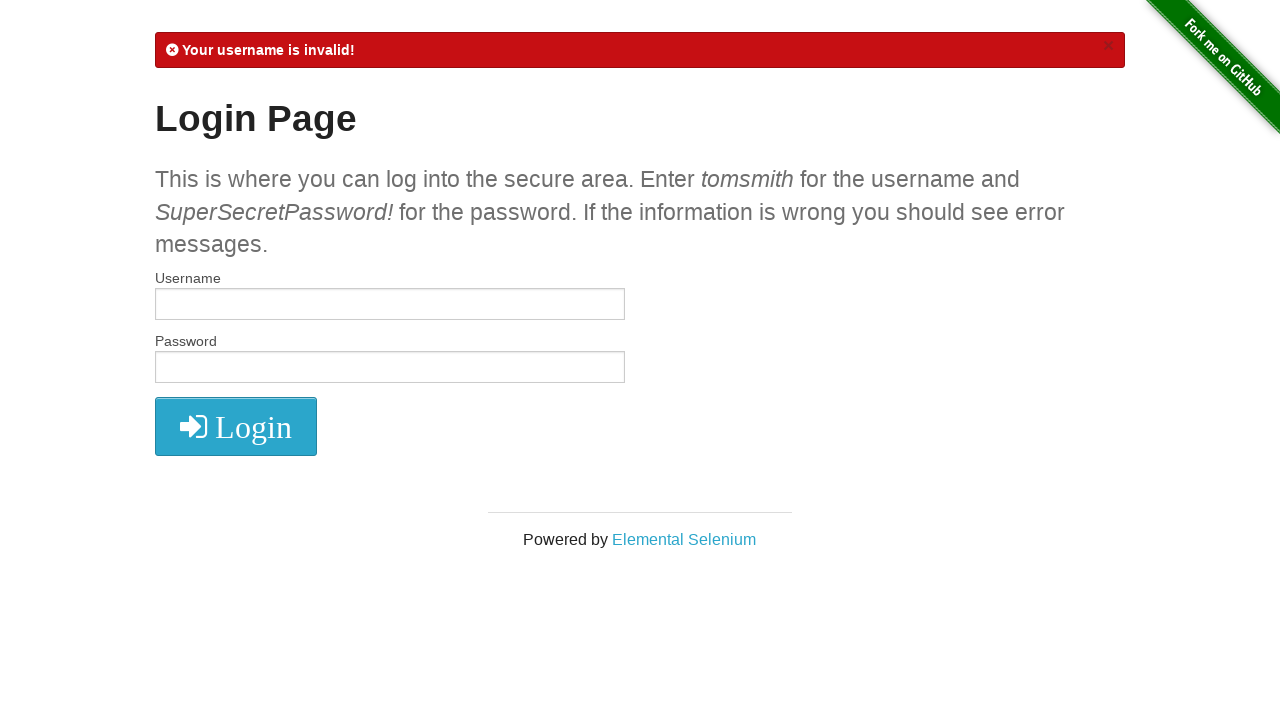

Verified error message is visible
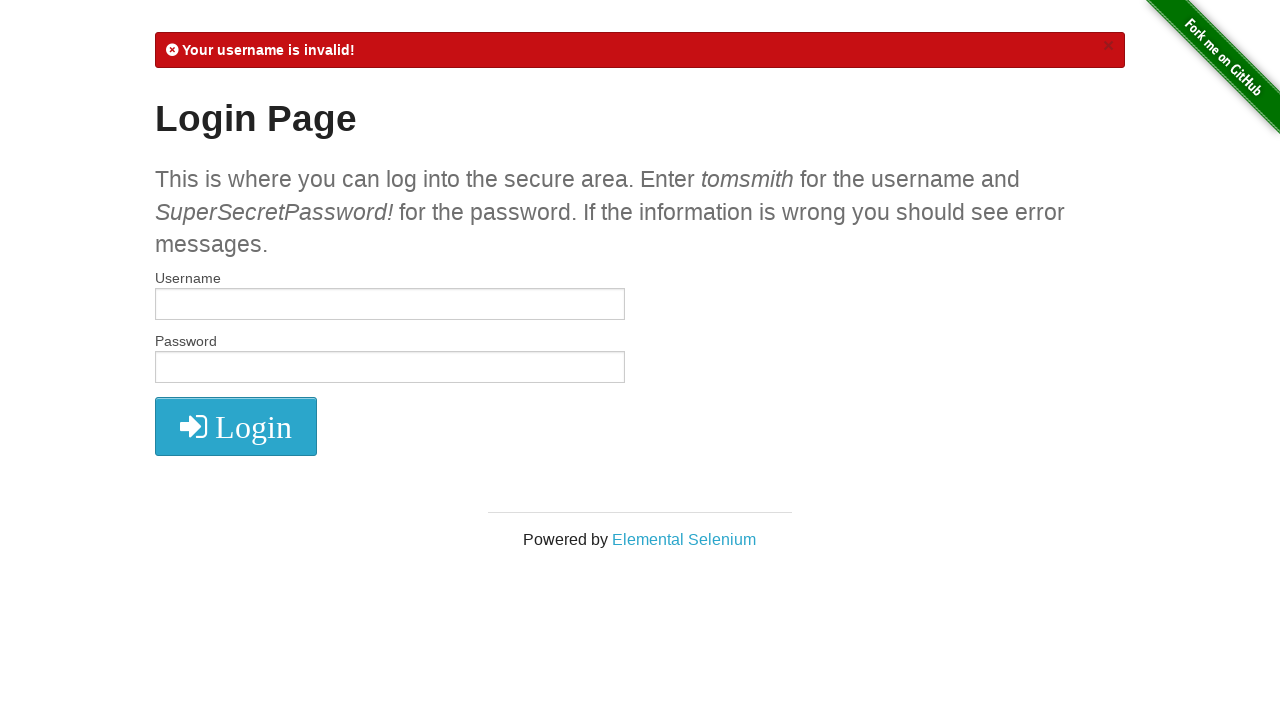

Verified error message contains 'Your username is invalid!'
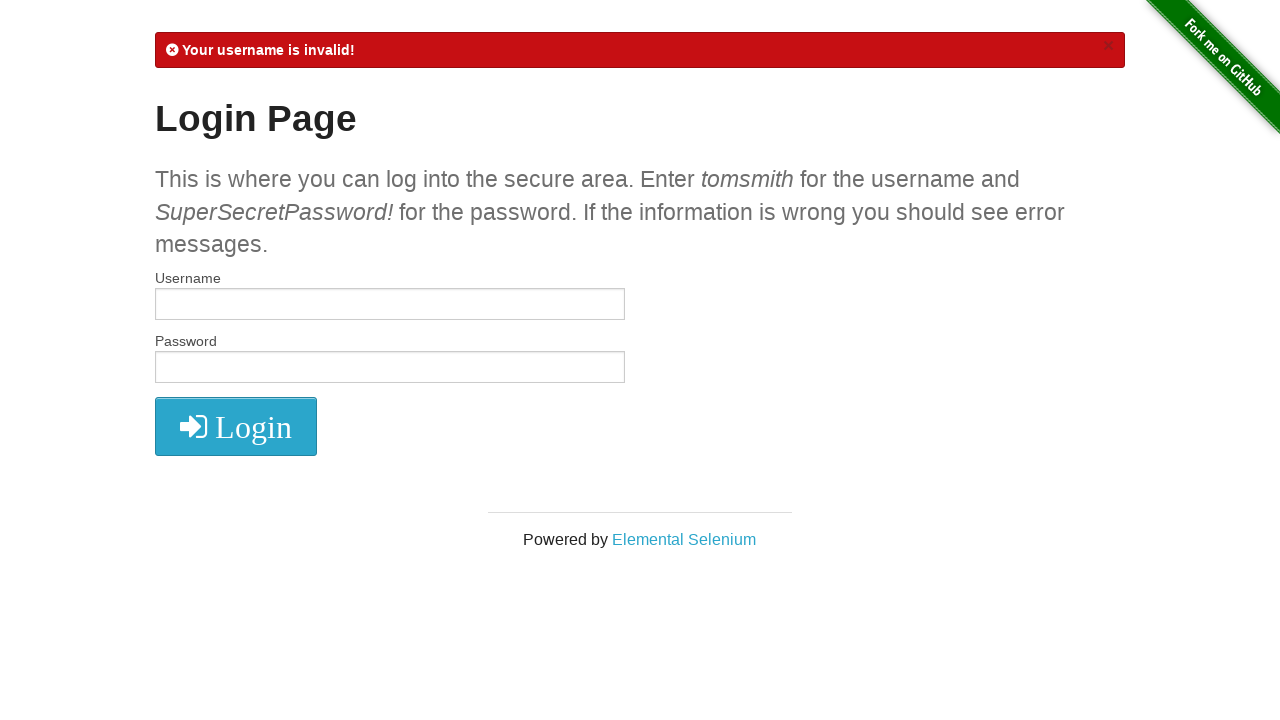

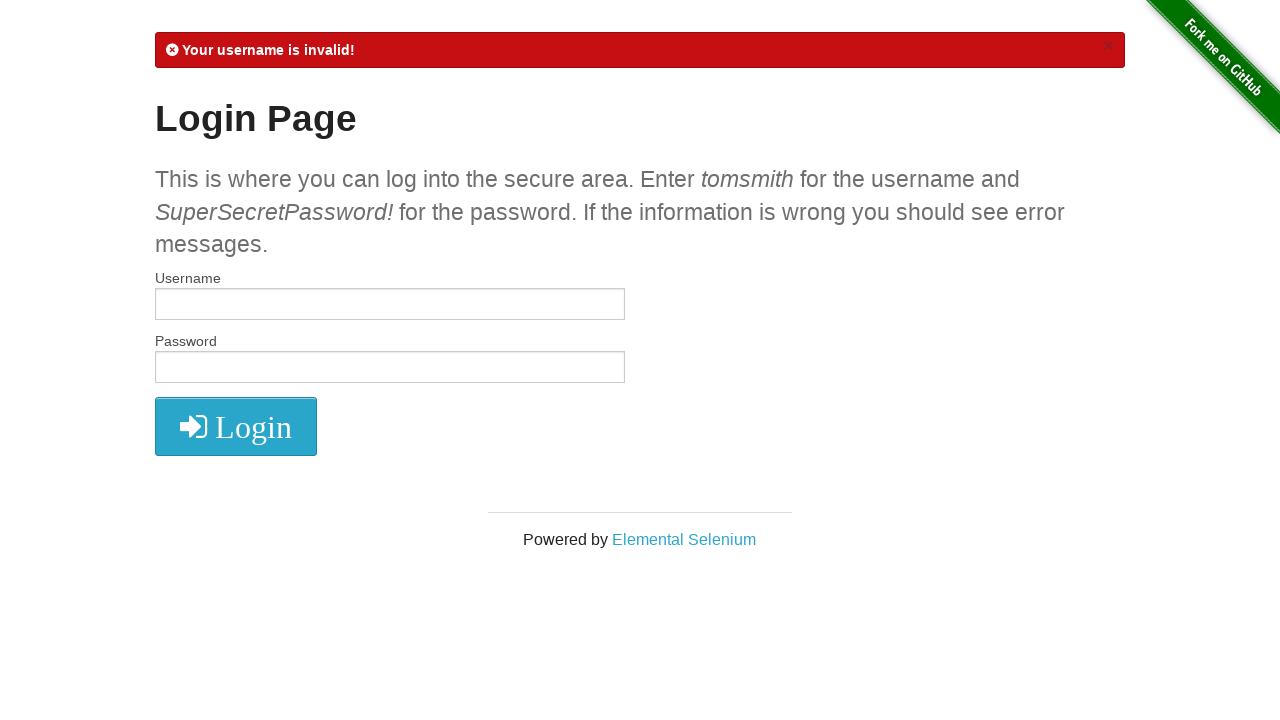